Tests the triangle identifier with invalid values that cannot form a triangle

Starting URL: https://testpages.eviltester.com/styled/apps/triangle/triangle001.html

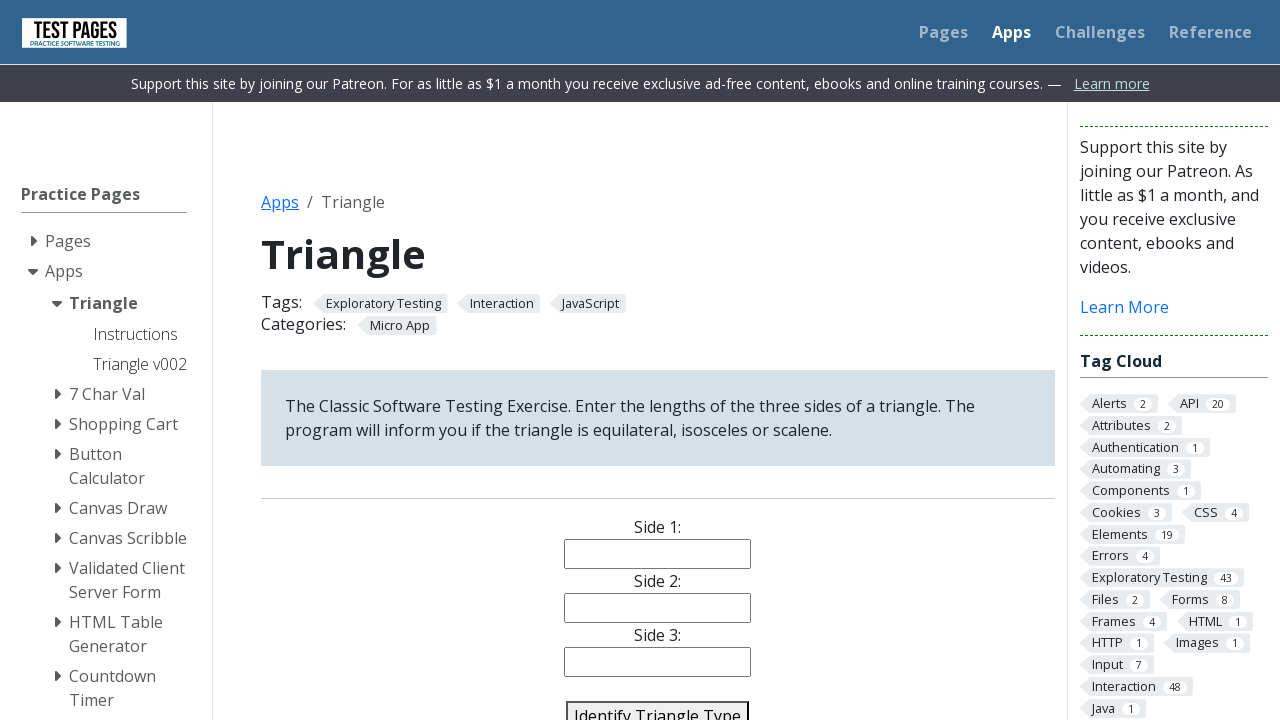

Filled side1 field with value '5' on #side1
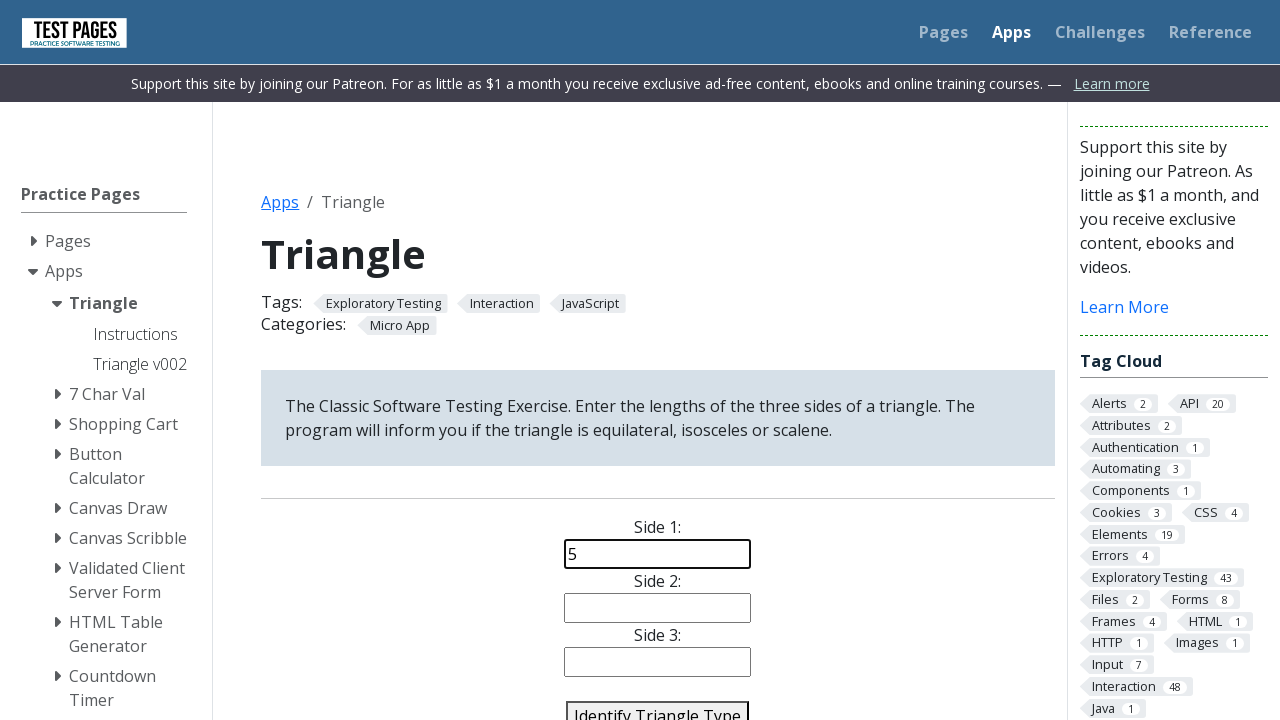

Filled side2 field with value '1' on #side2
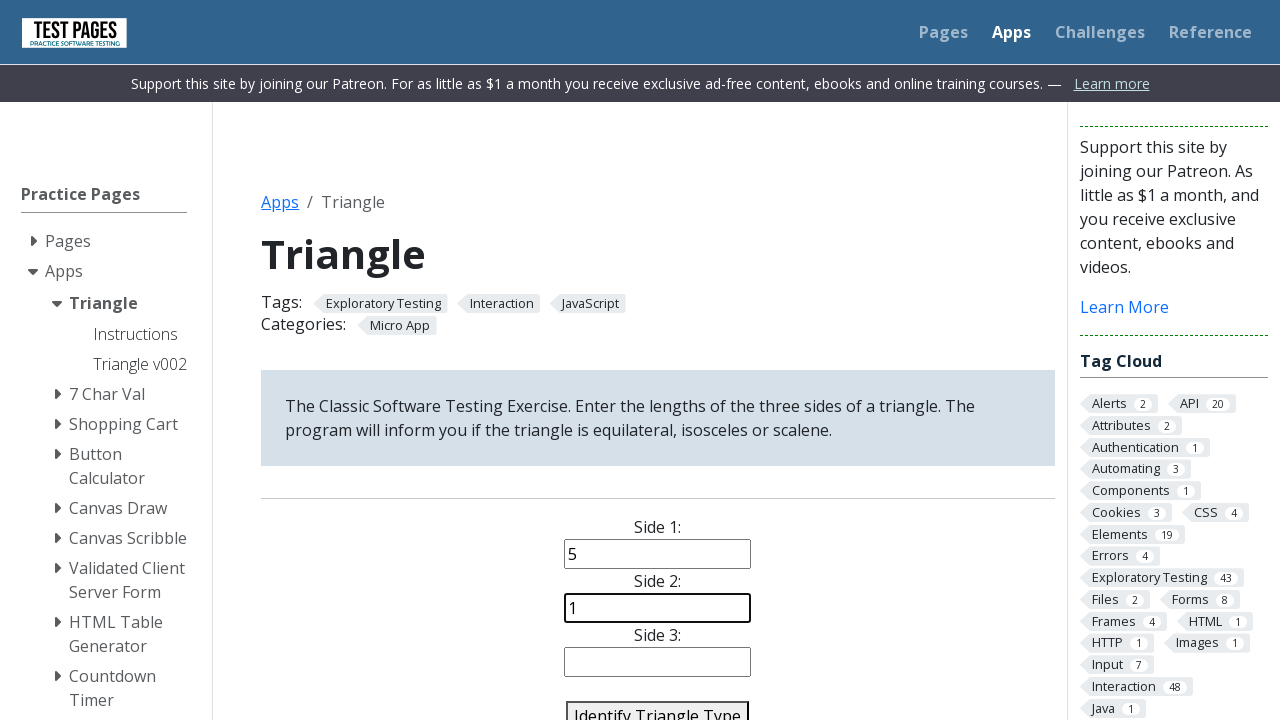

Filled side3 field with value '4' on #side3
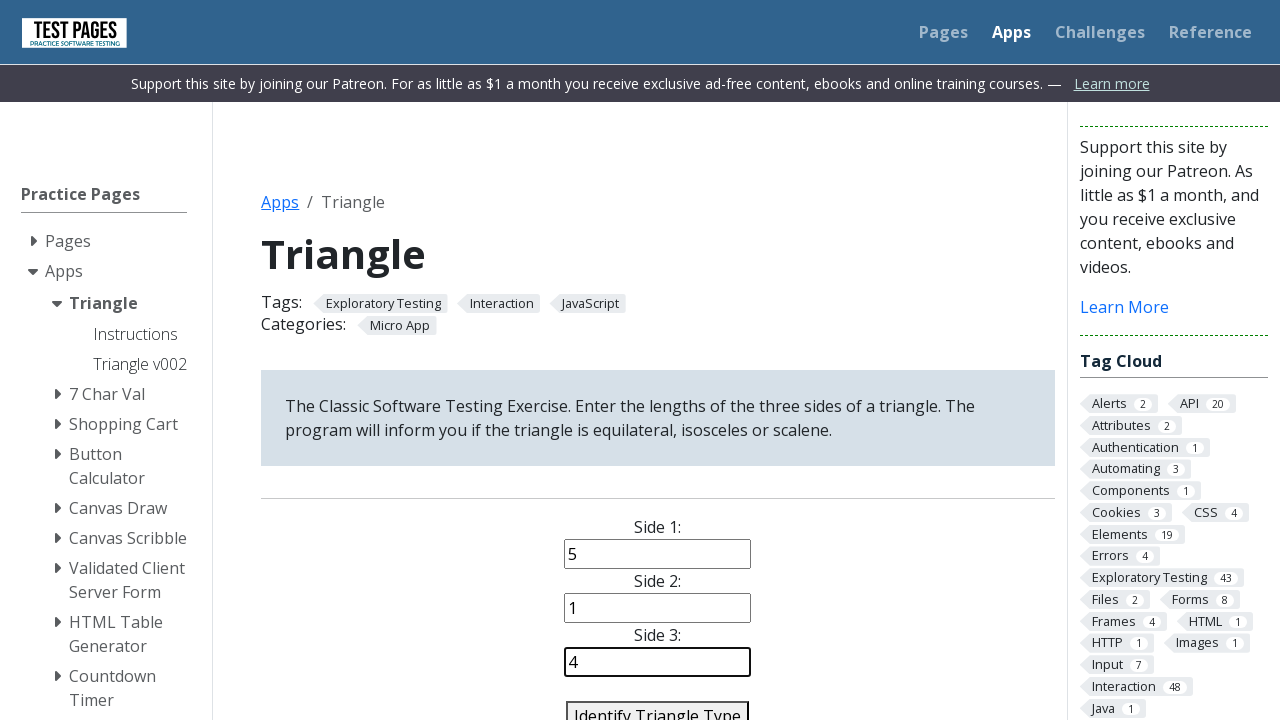

Clicked identify button to validate invalid triangle values (5, 1, 4) at (658, 705) on #identify-triangle-action
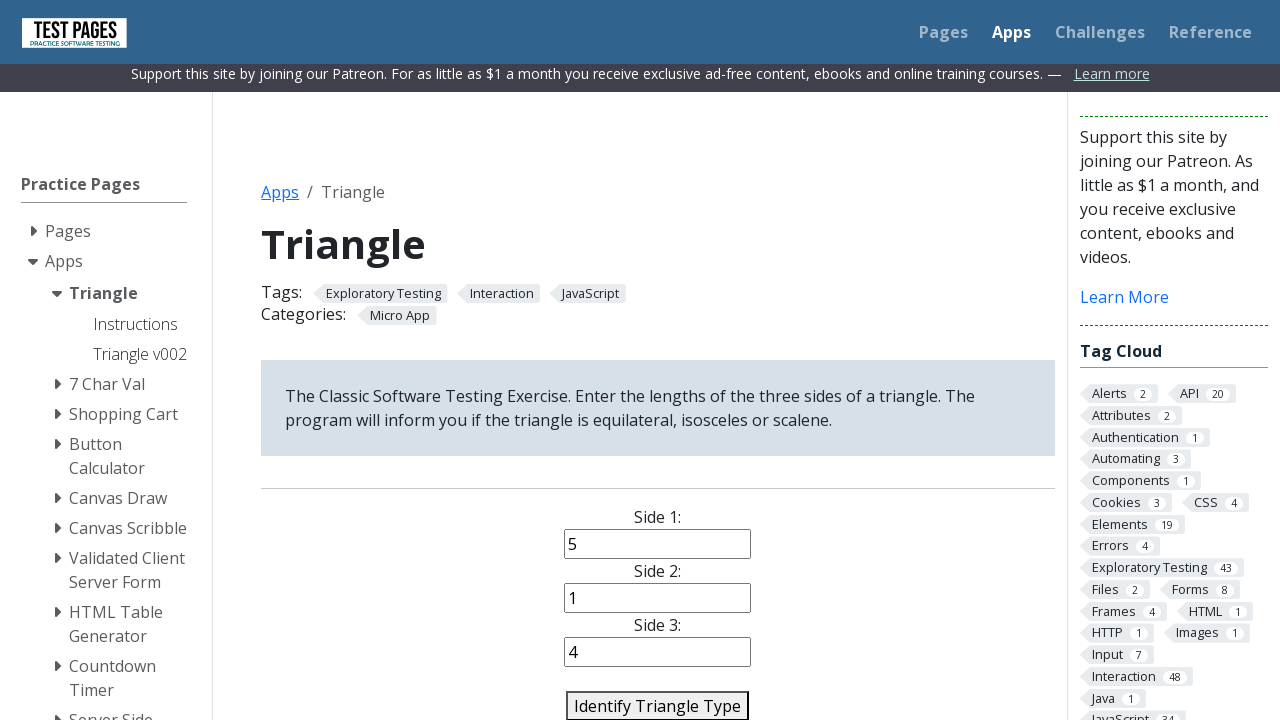

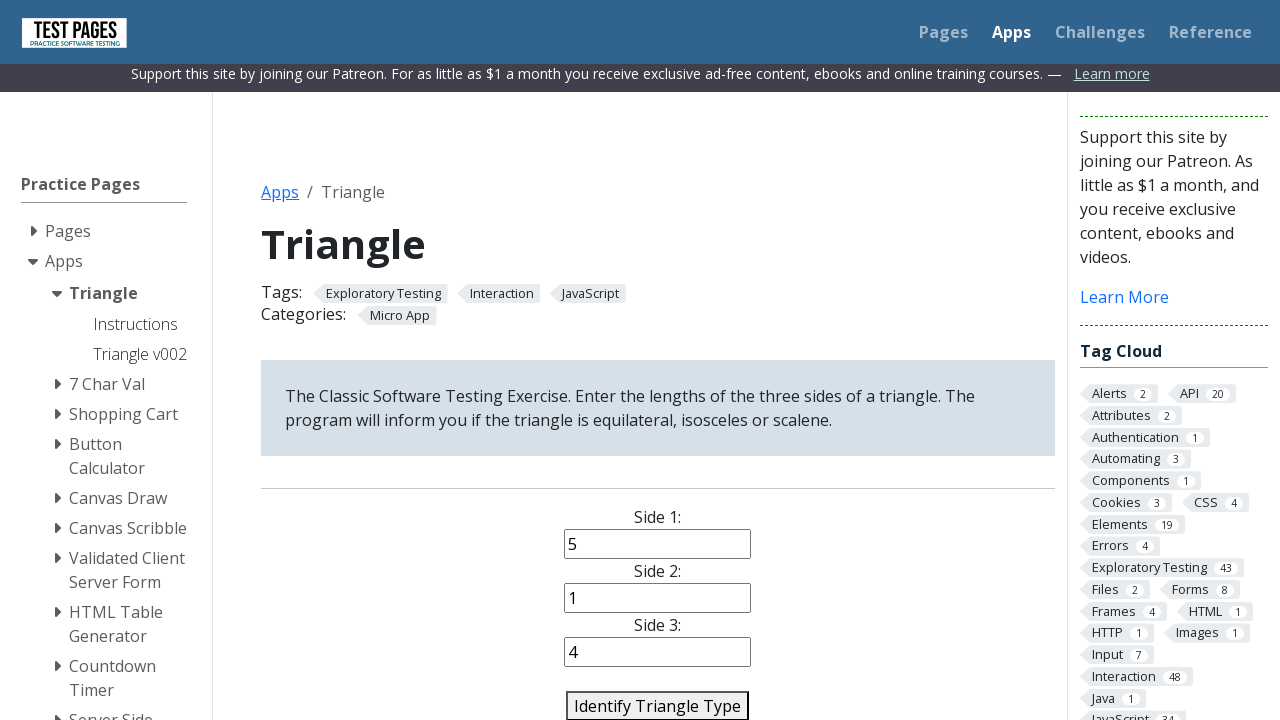